Tests clicking a button identified by class attribute multiple times and accepting the resulting alert dialogs

Starting URL: http://uitestingplayground.com/classattr

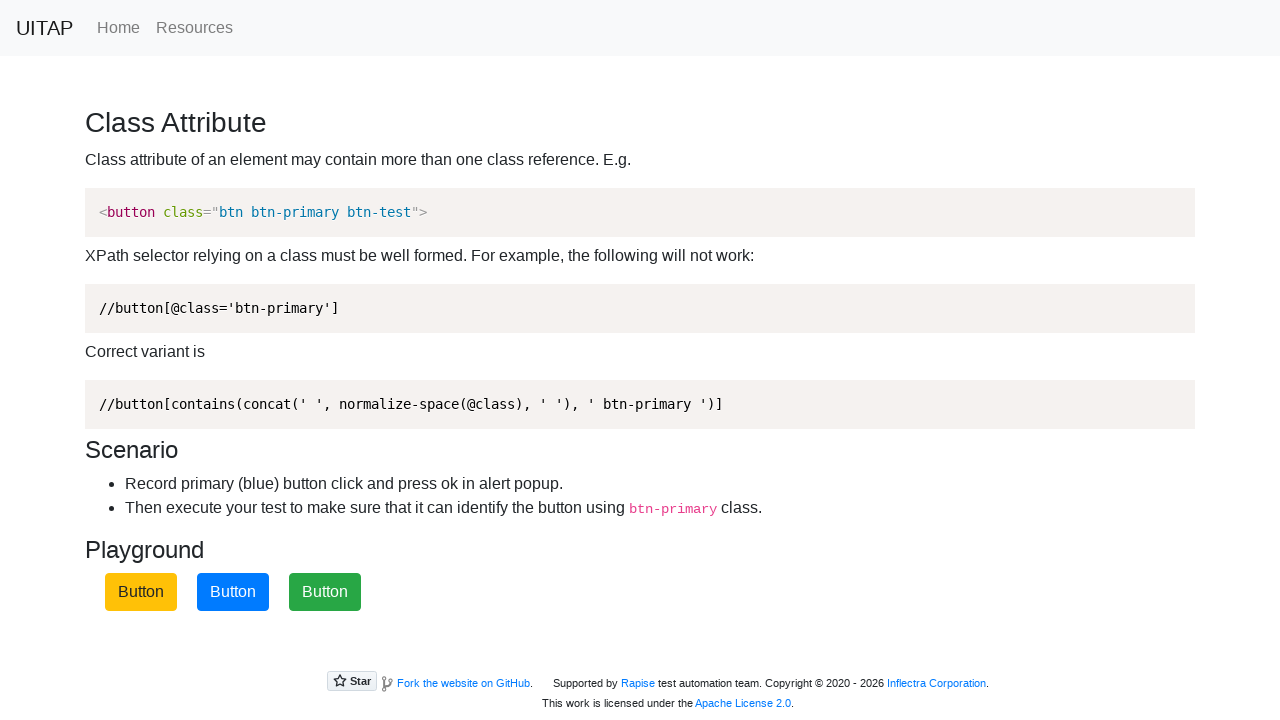

Clicked button with btn-primary class at (233, 592) on xpath=//button[contains(concat(' ', normalize-space(@class), ' '), ' btn-primary
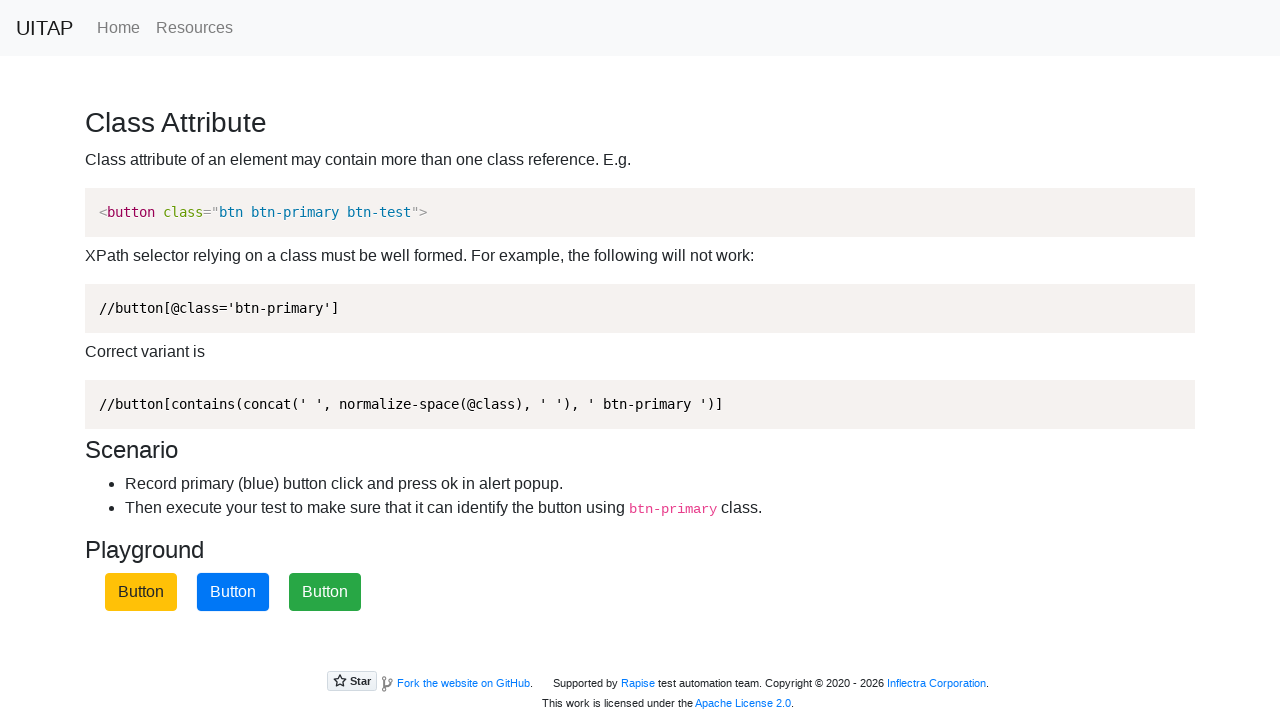

Set up dialog handler to accept alerts
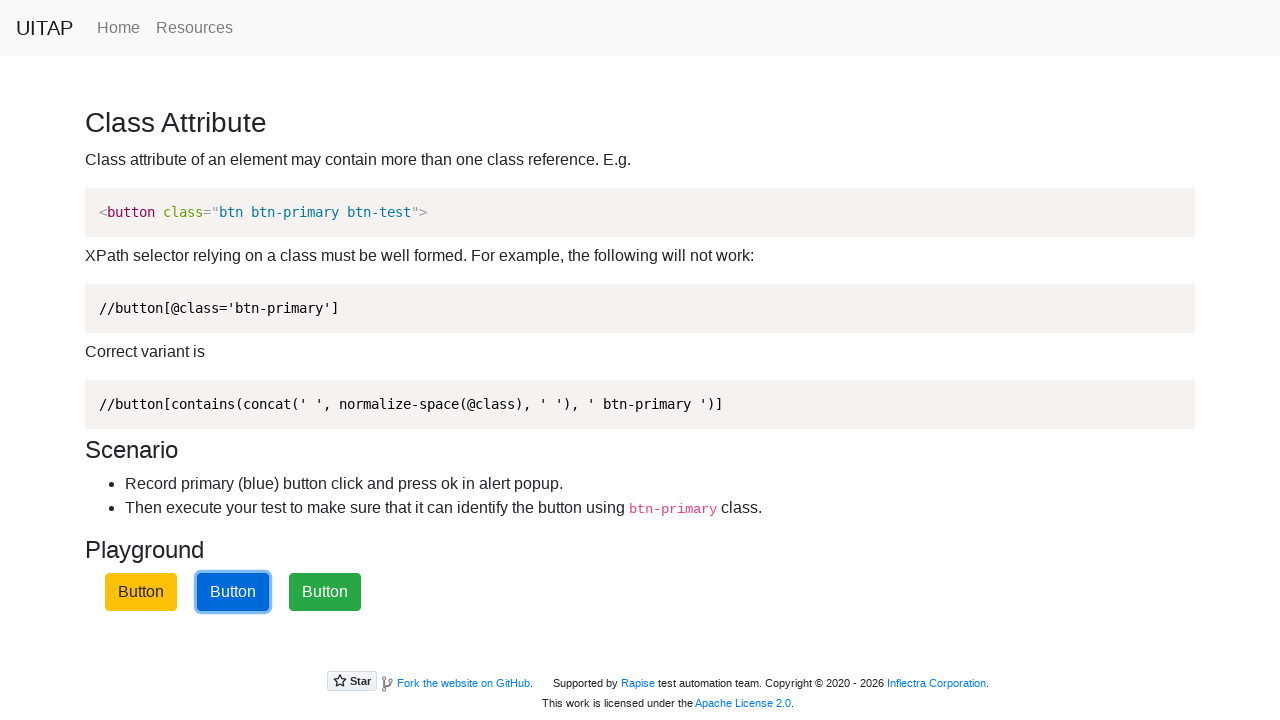

Waited 500ms for alert handling
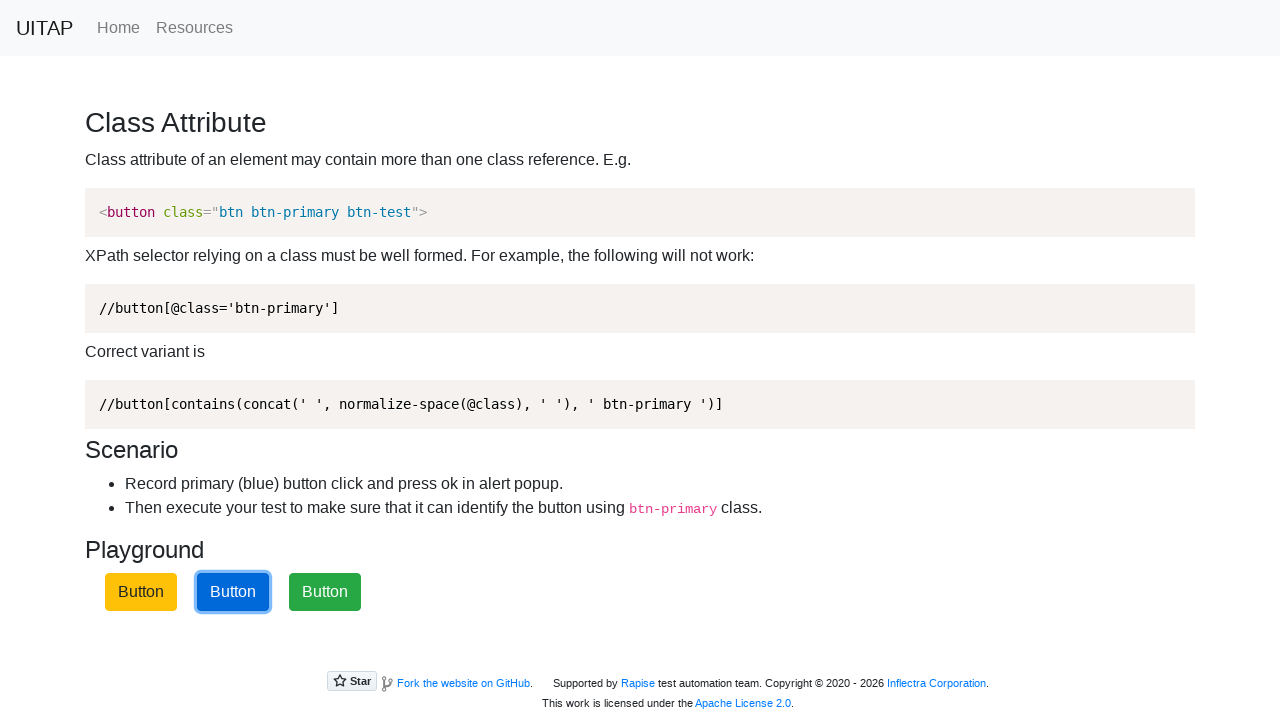

Clicked button with btn-primary class at (233, 592) on xpath=//button[contains(concat(' ', normalize-space(@class), ' '), ' btn-primary
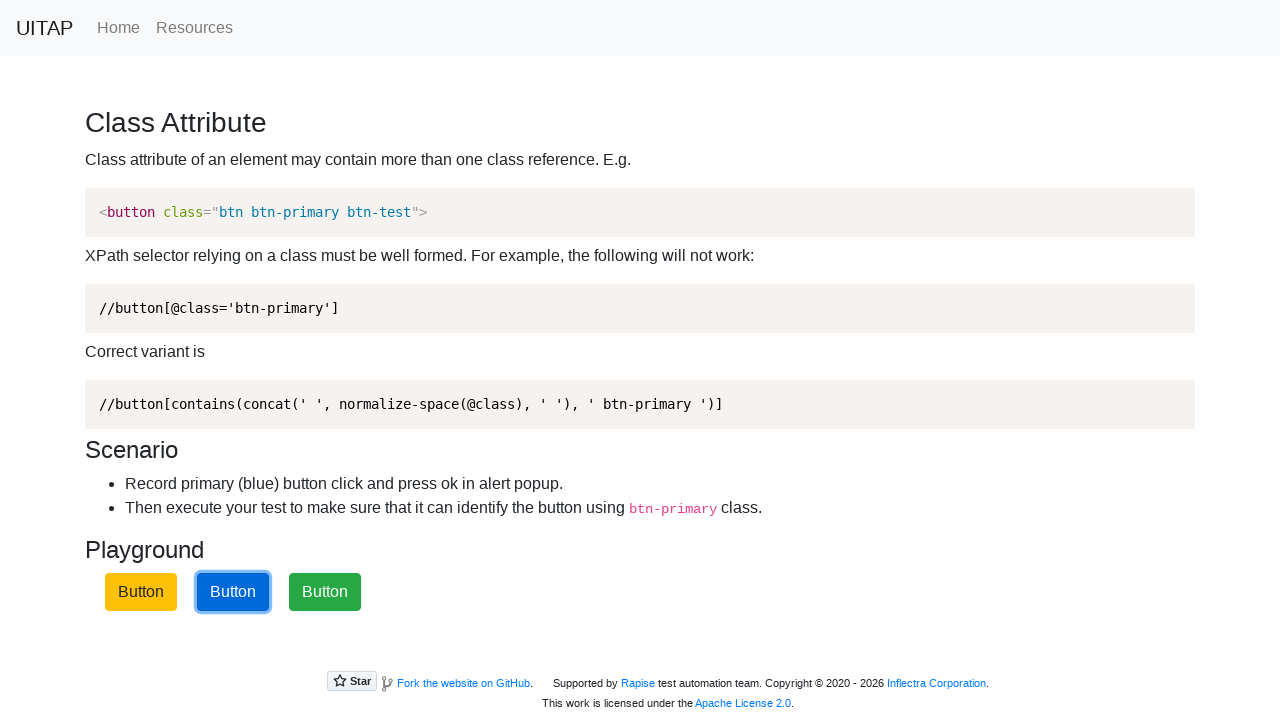

Set up dialog handler to accept alerts
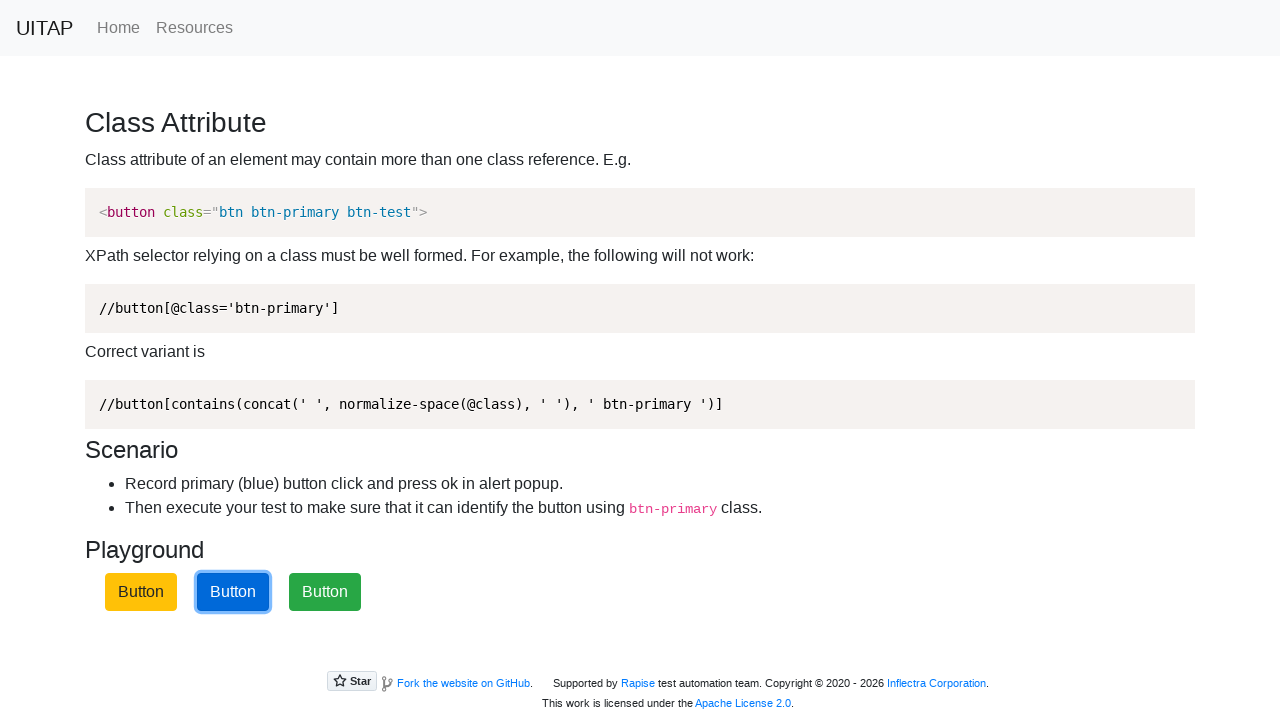

Waited 500ms for alert handling
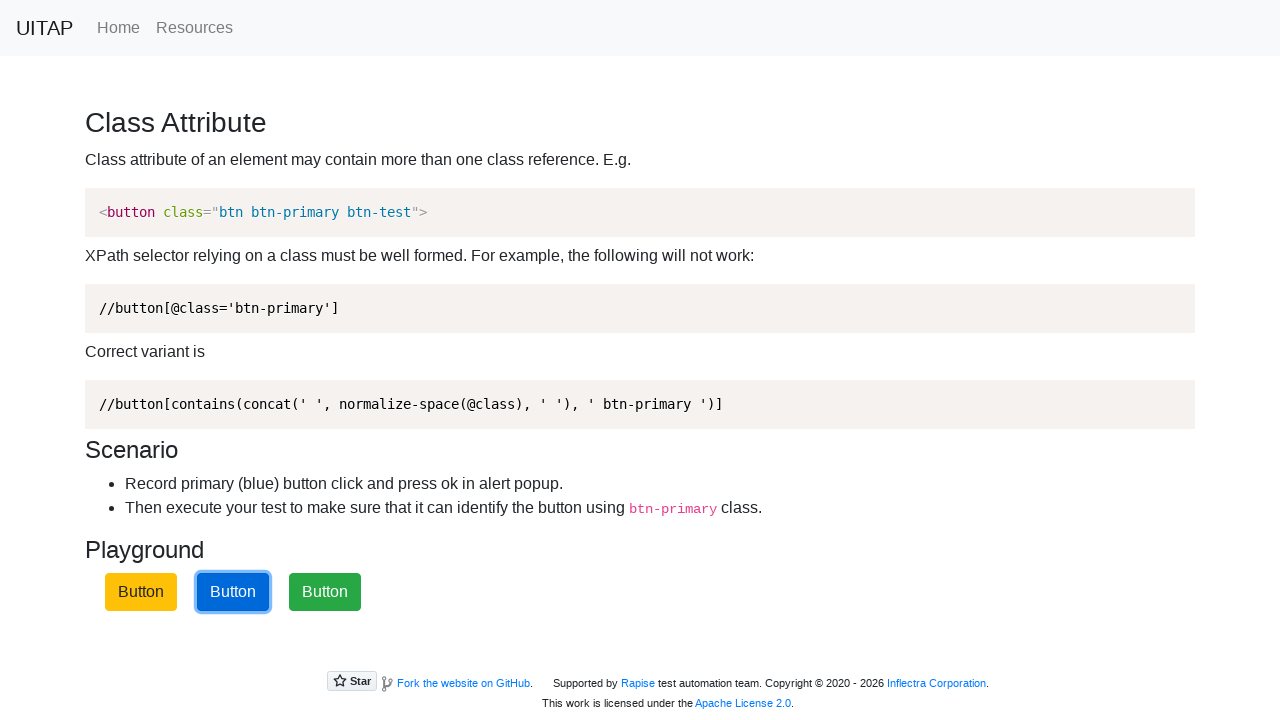

Clicked button with btn-primary class at (233, 592) on xpath=//button[contains(concat(' ', normalize-space(@class), ' '), ' btn-primary
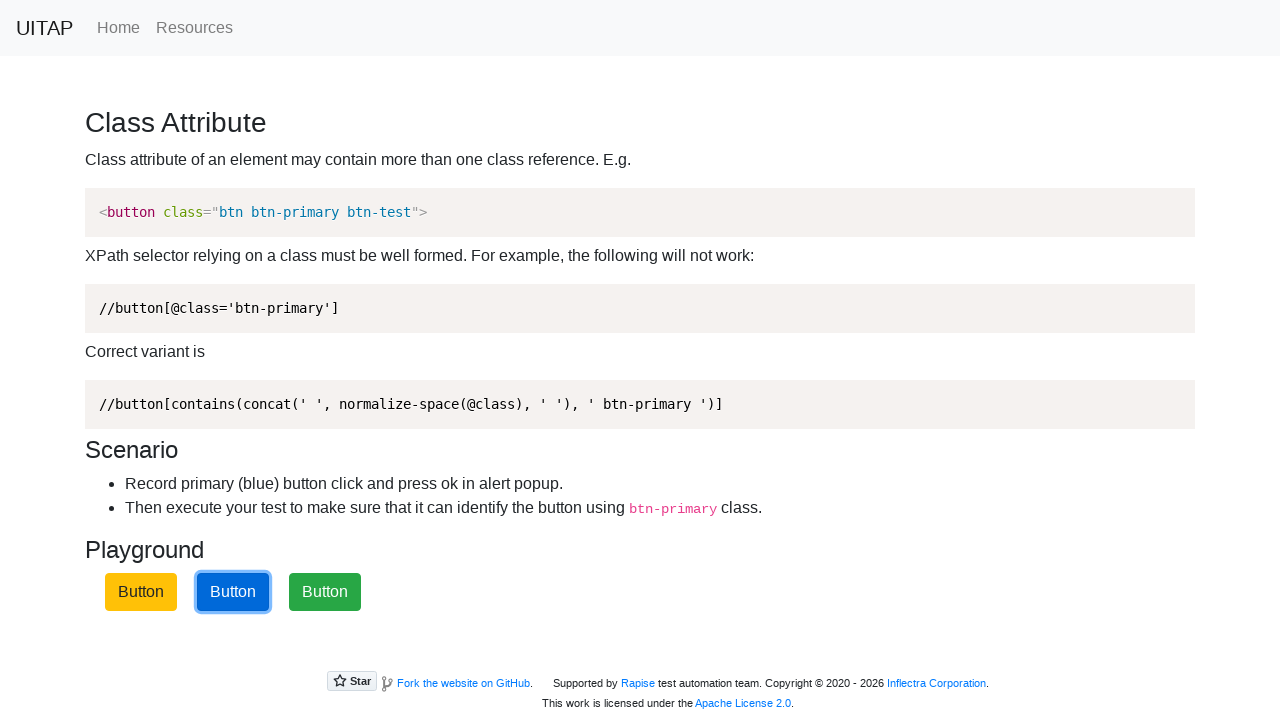

Set up dialog handler to accept alerts
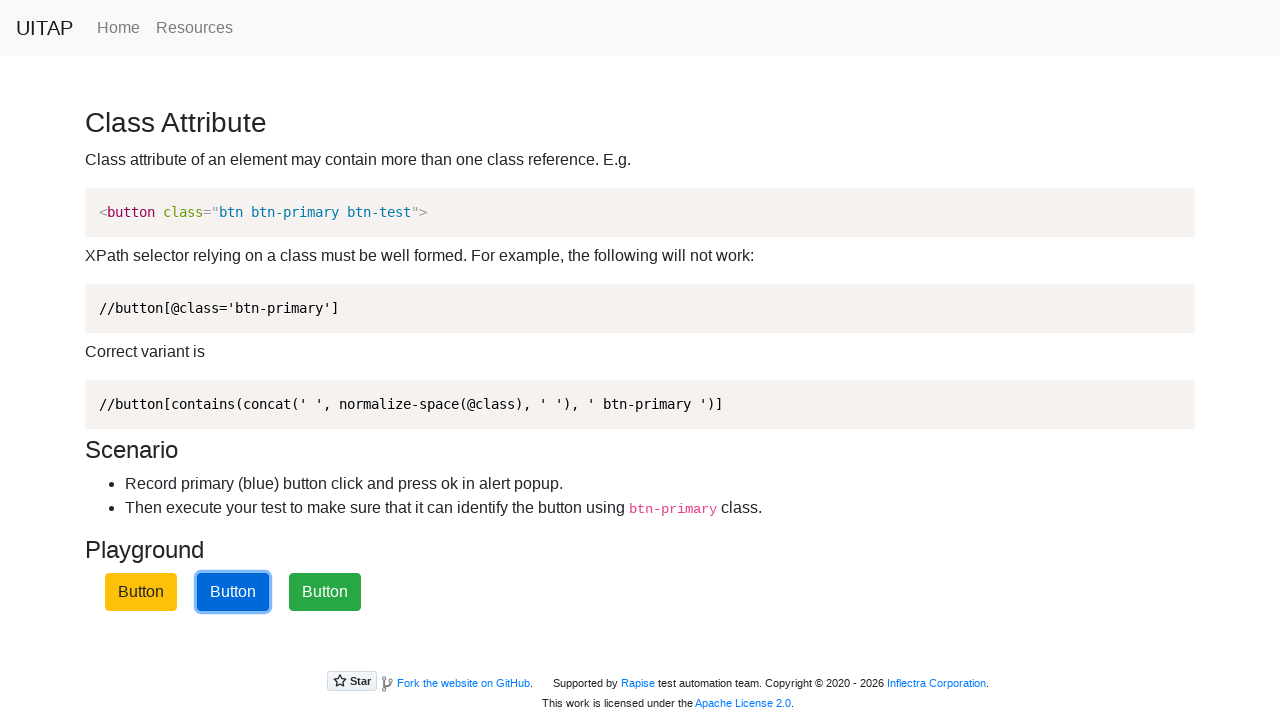

Waited 500ms for alert handling
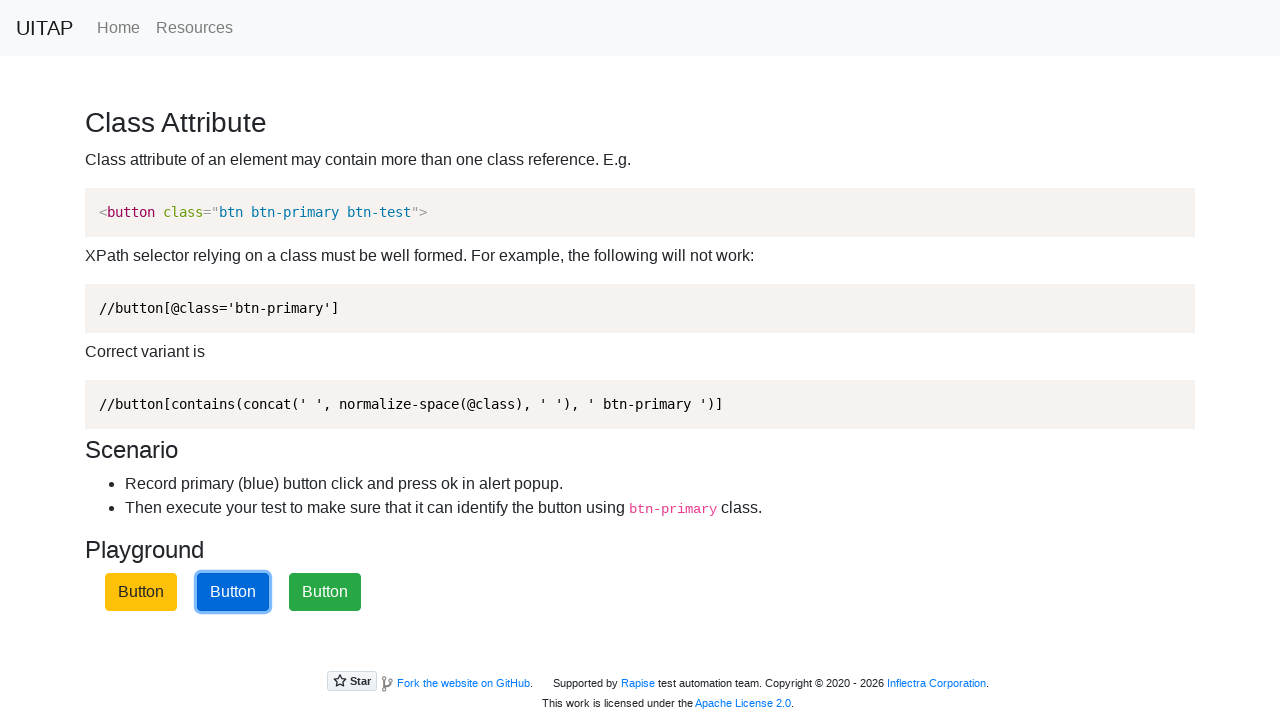

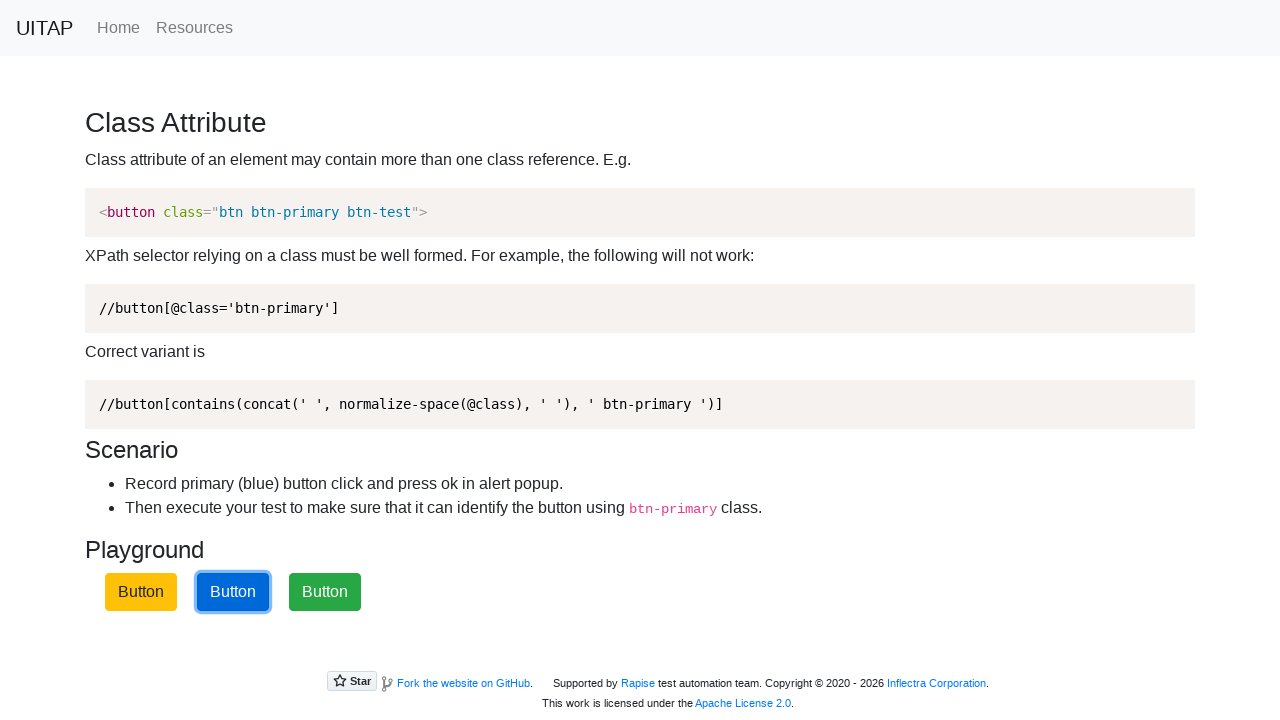